Tests product purchase flow by navigating through phone categories, selecting Samsung Galaxy S6, and adding it to cart

Starting URL: https://demoblaze.com/index.html#

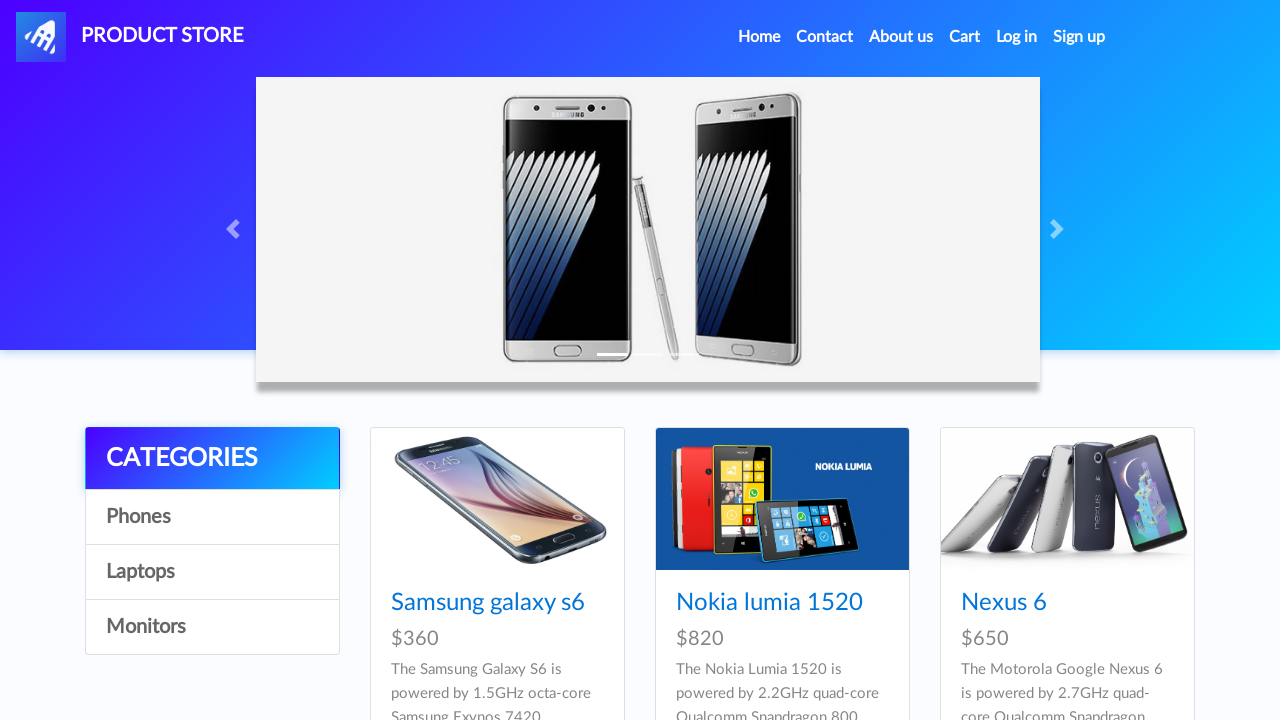

Clicked on Phones category link at (212, 517) on text=Phones
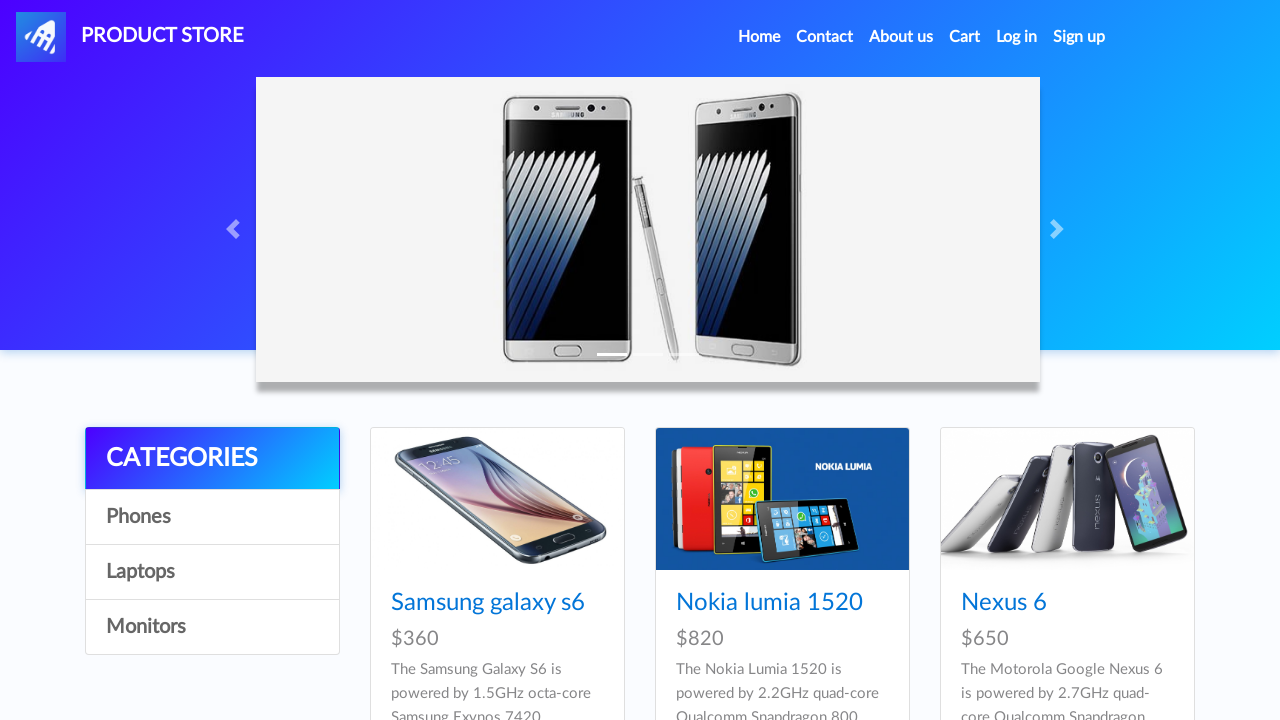

Waited for Samsung Galaxy S6 product to load
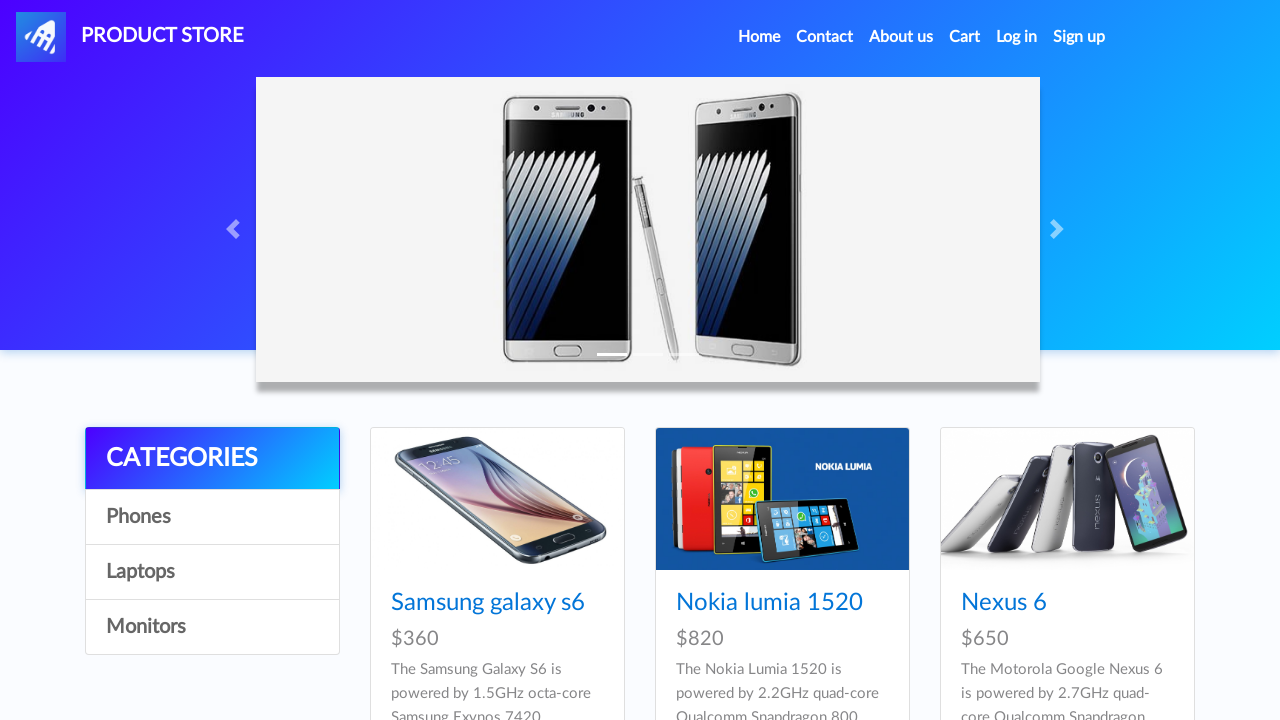

Clicked on Samsung Galaxy S6 product at (488, 603) on text=Samsung galaxy s6
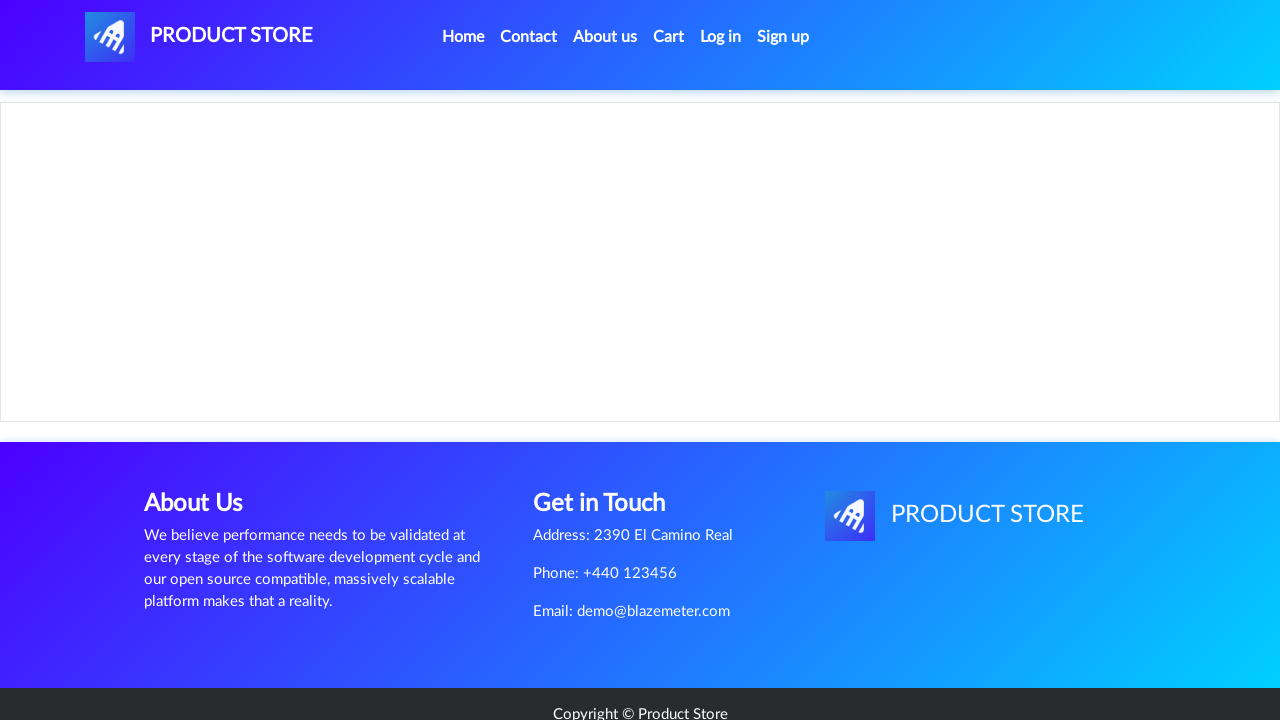

Waited for product page to load with Add to cart button
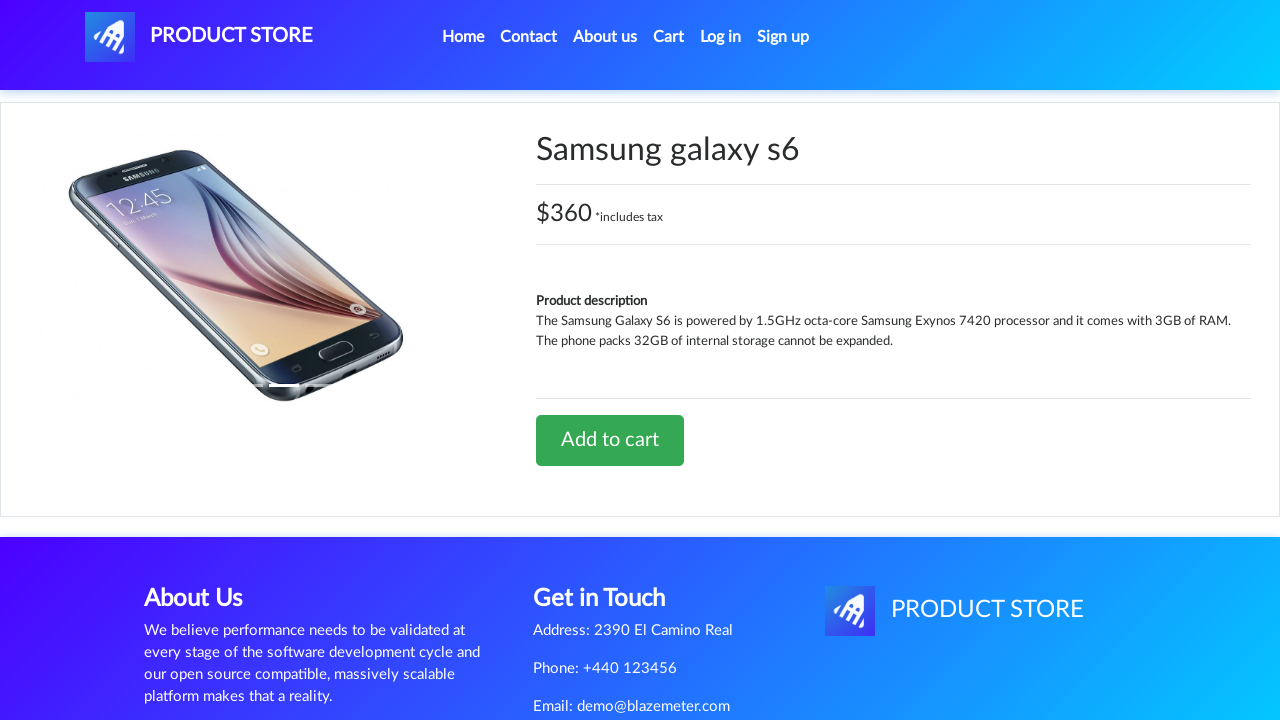

Clicked Add to cart button for Samsung Galaxy S6 at (610, 440) on text=Add to cart
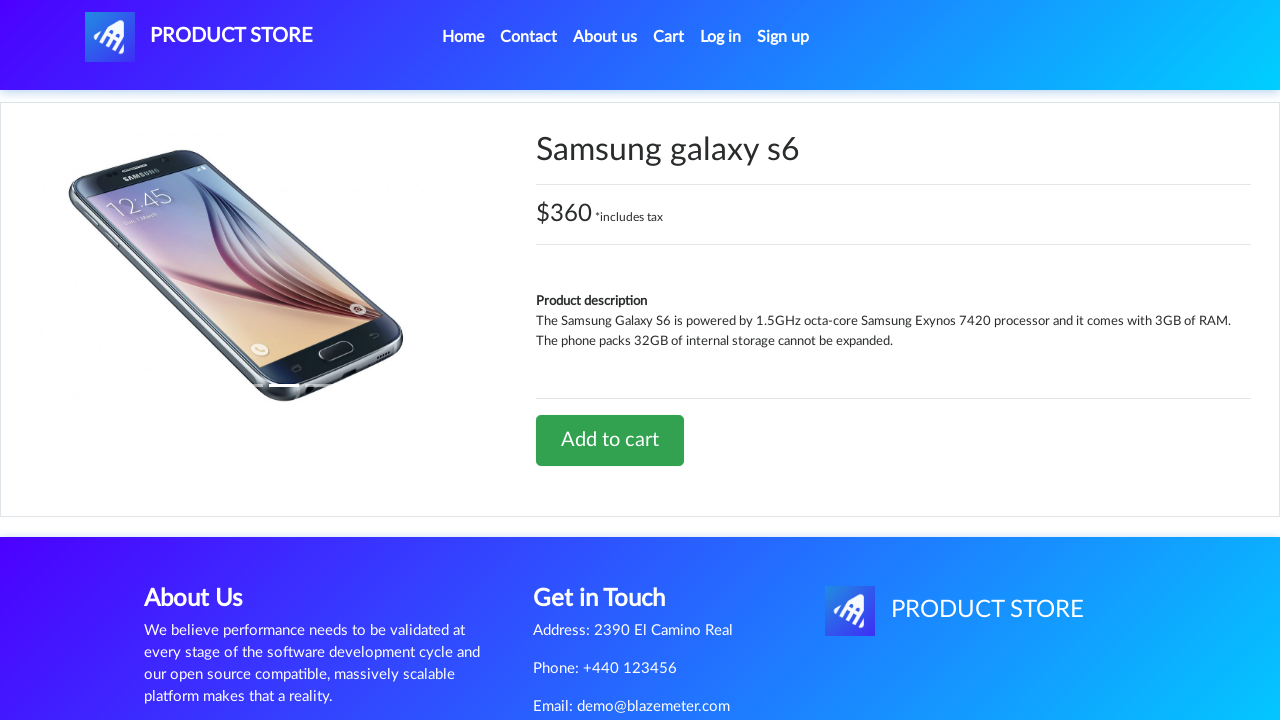

Accepted confirmation dialog after adding product to cart
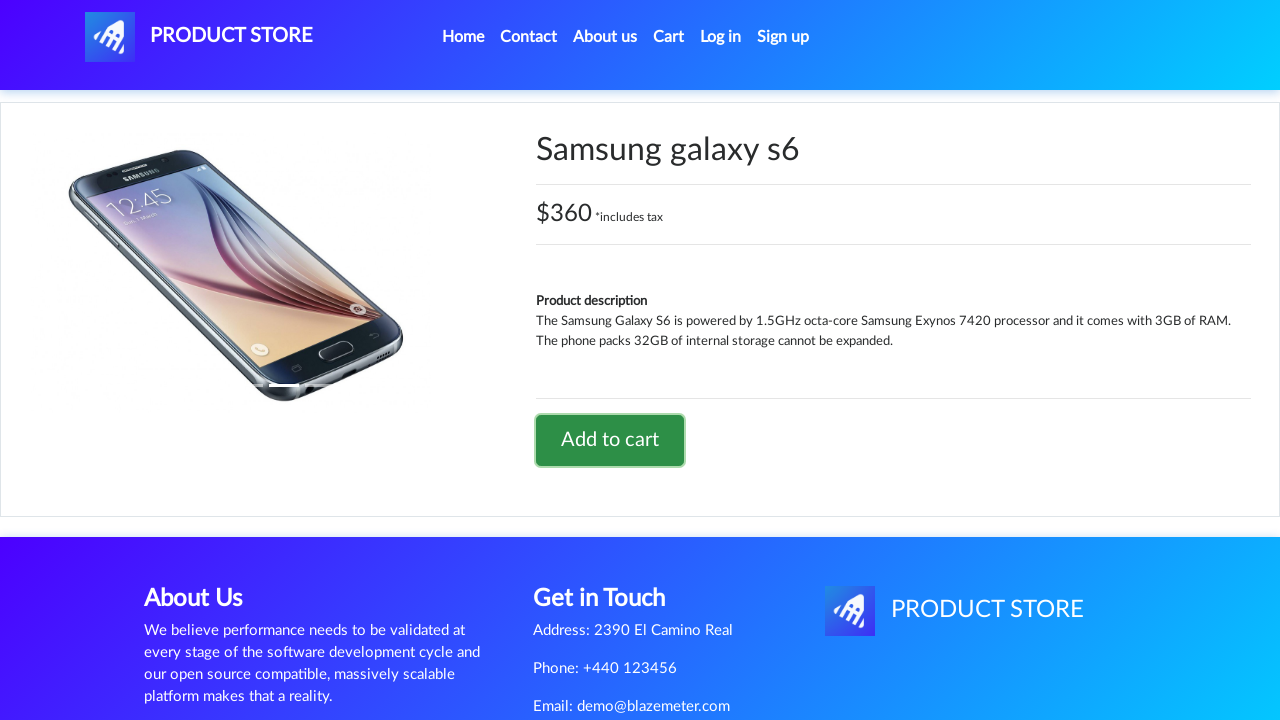

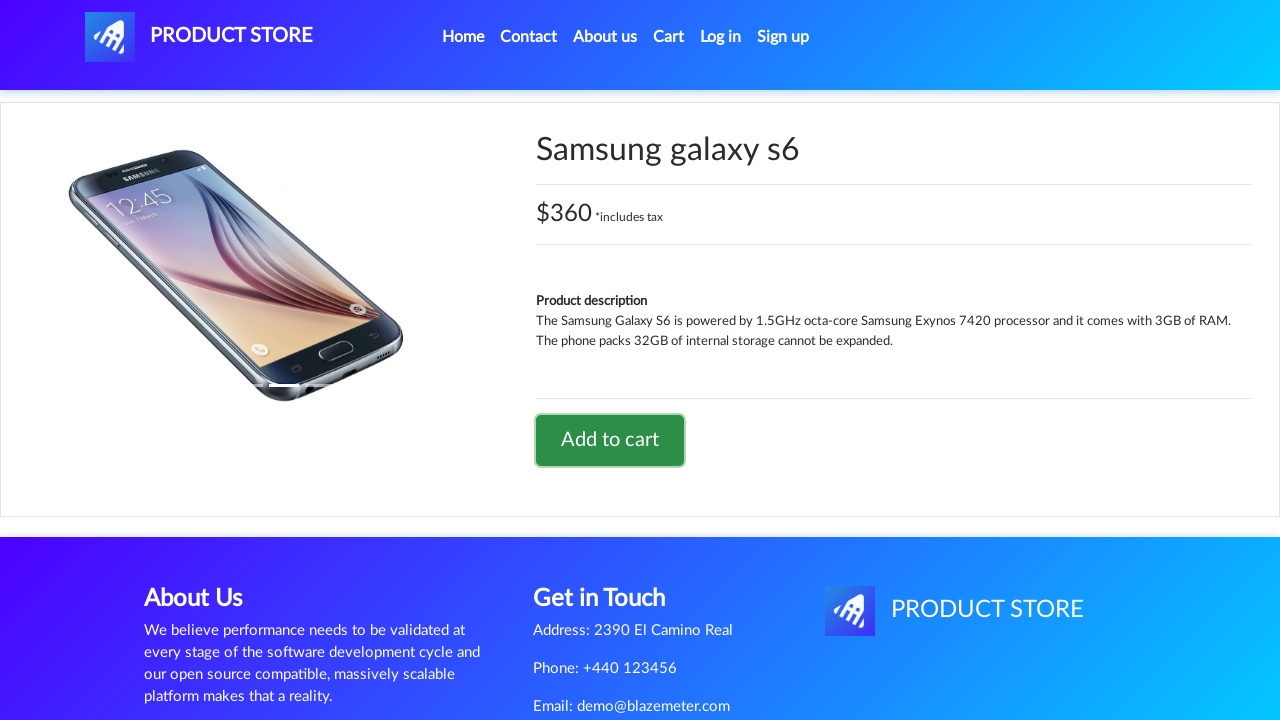